Tests drag and drop functionality by dragging an element and dropping it onto a target

Starting URL: https://demoqa.com/droppable

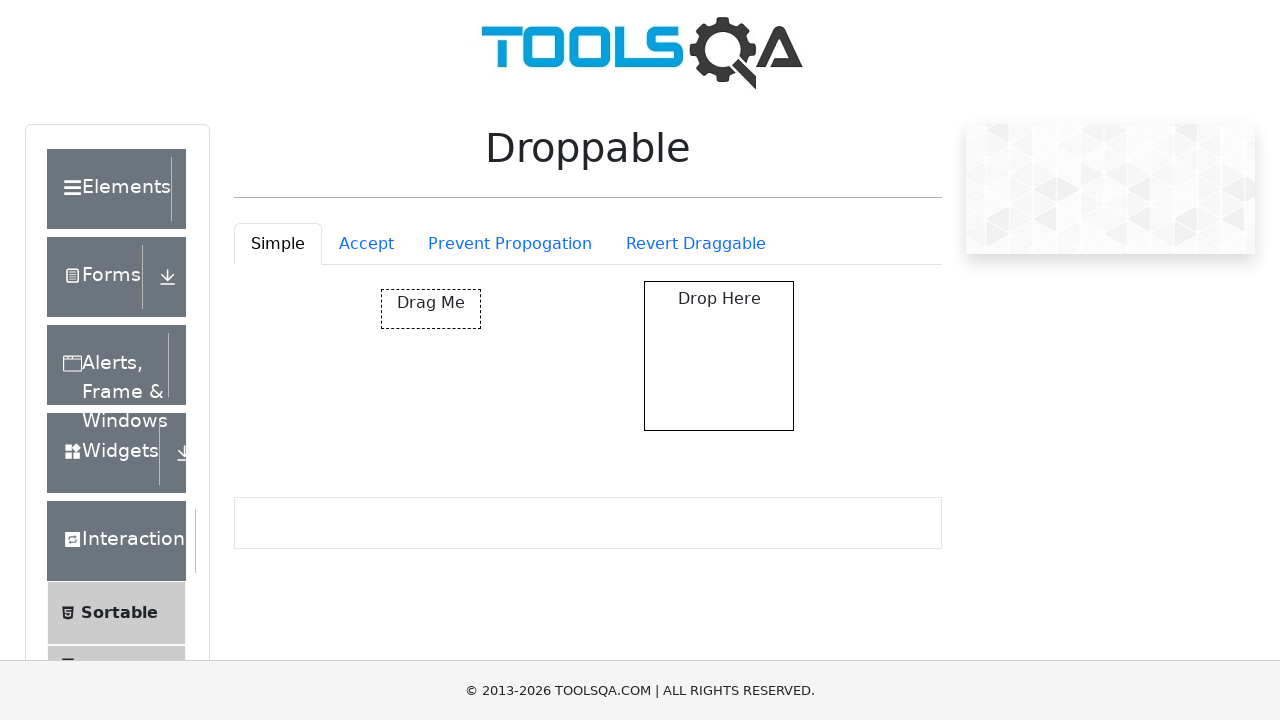

Dragged element with id 'draggable' and dropped it onto target with id 'droppable' at (719, 356)
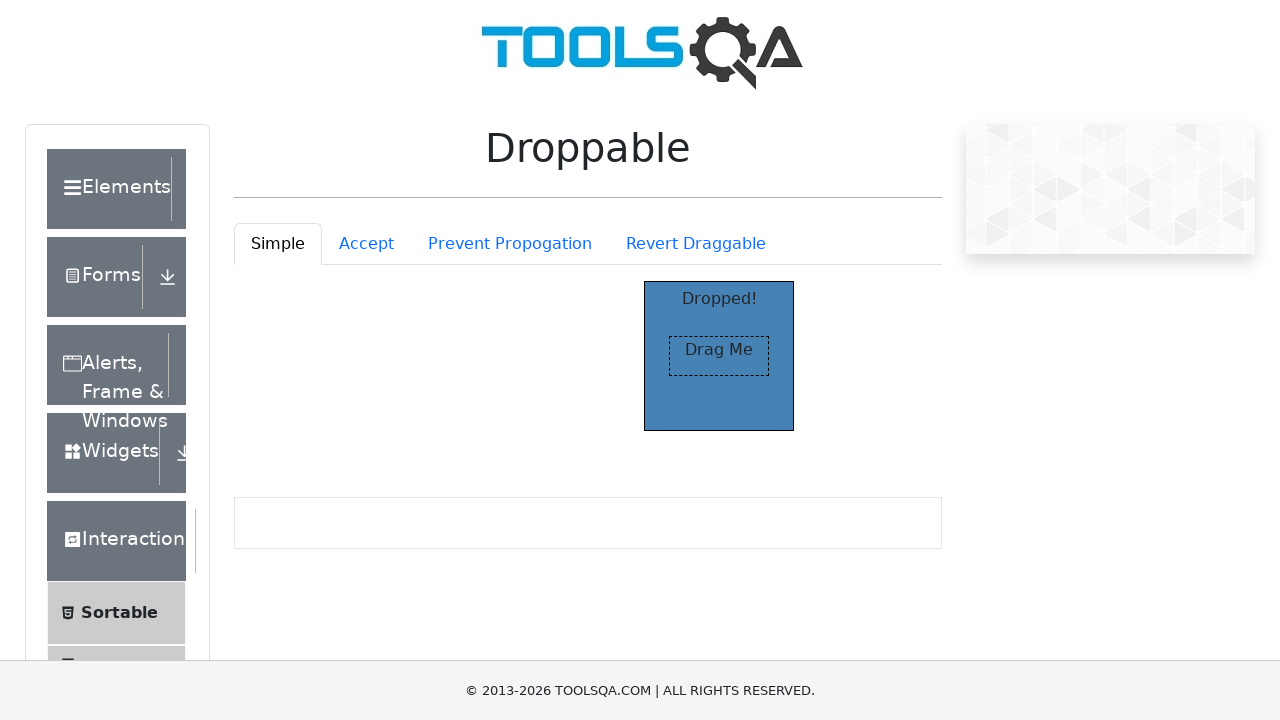

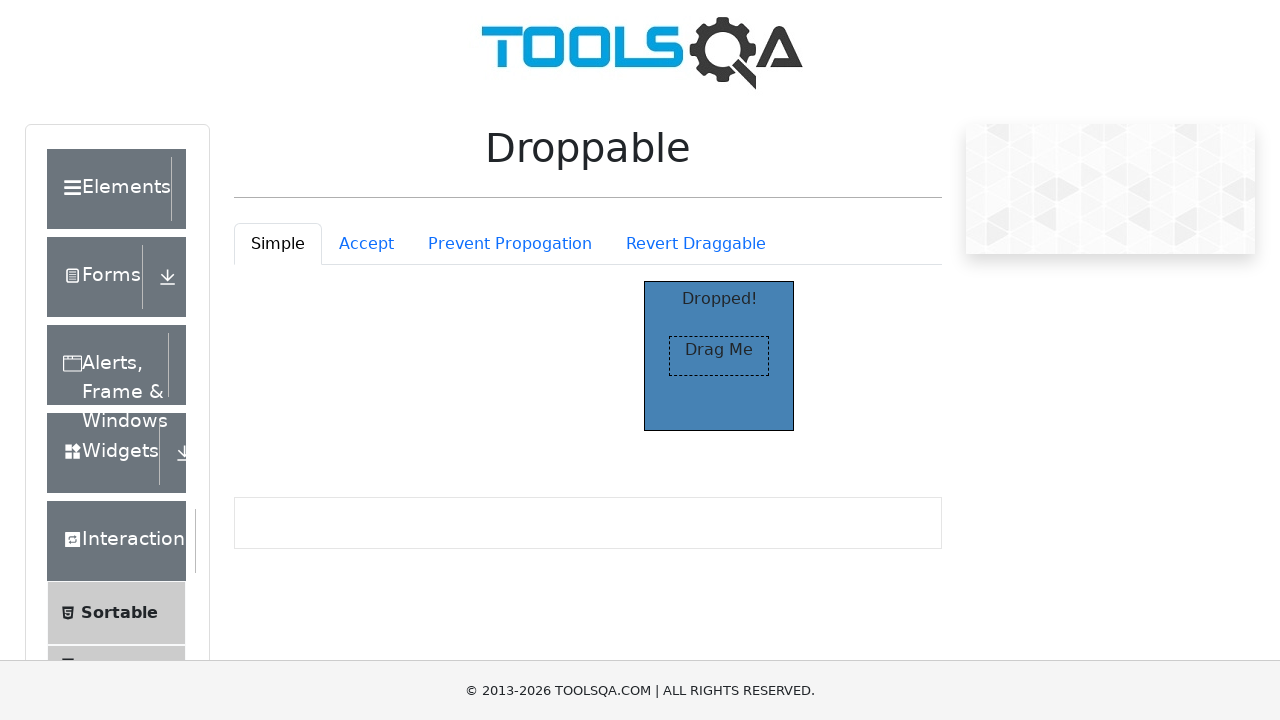